Tests that an error message is displayed when attempting to log in with an empty password field

Starting URL: https://www.saucedemo.com/

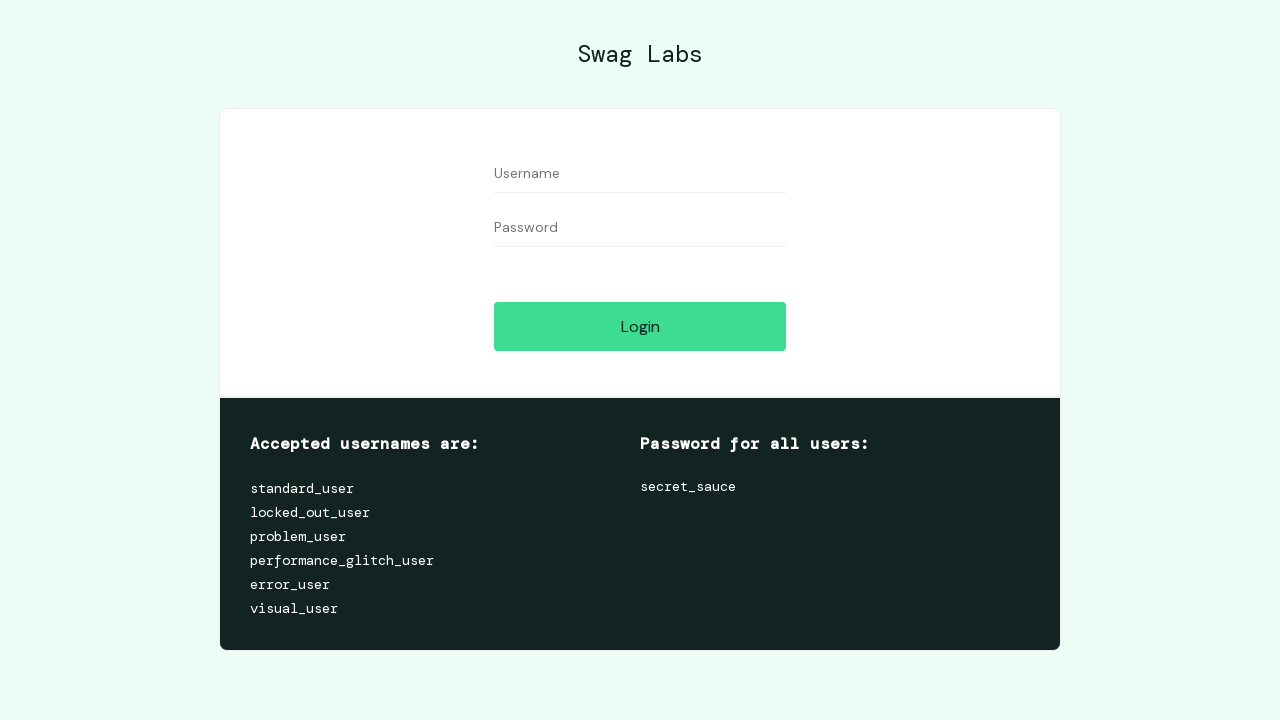

Filled username field with 'standard_user' on #user-name
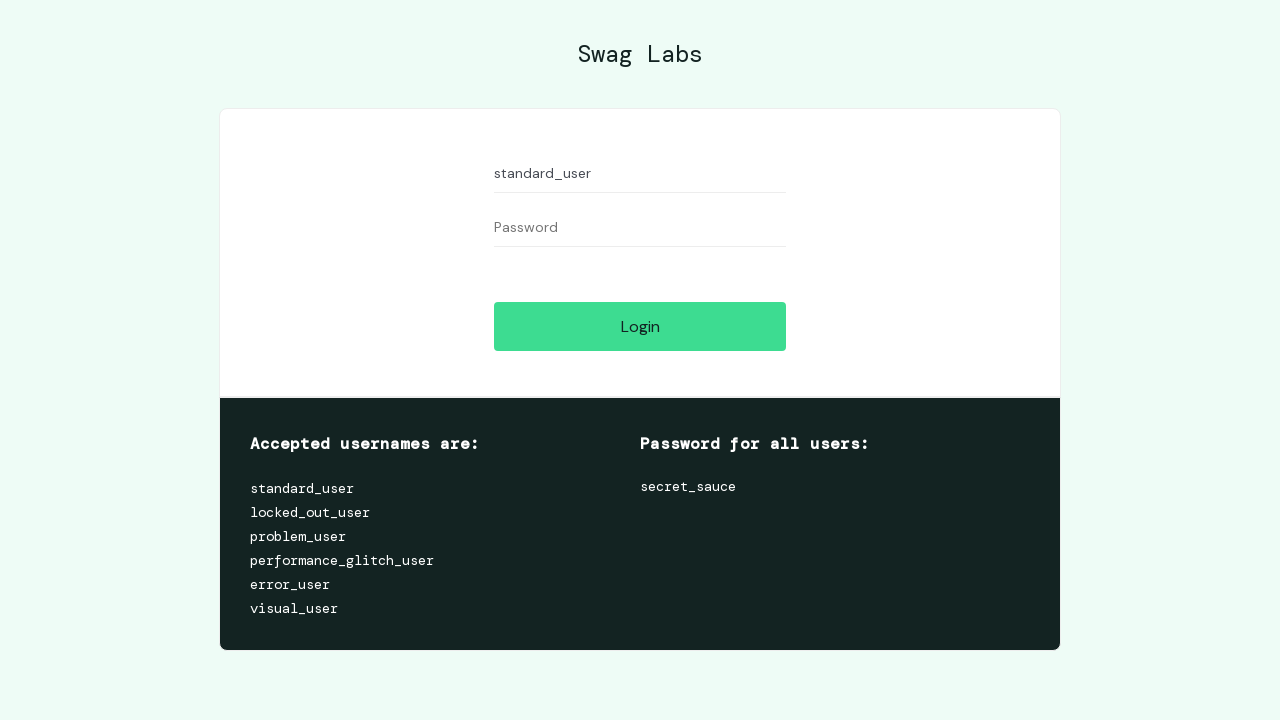

Clicked login button with empty password field at (640, 326) on #login-button
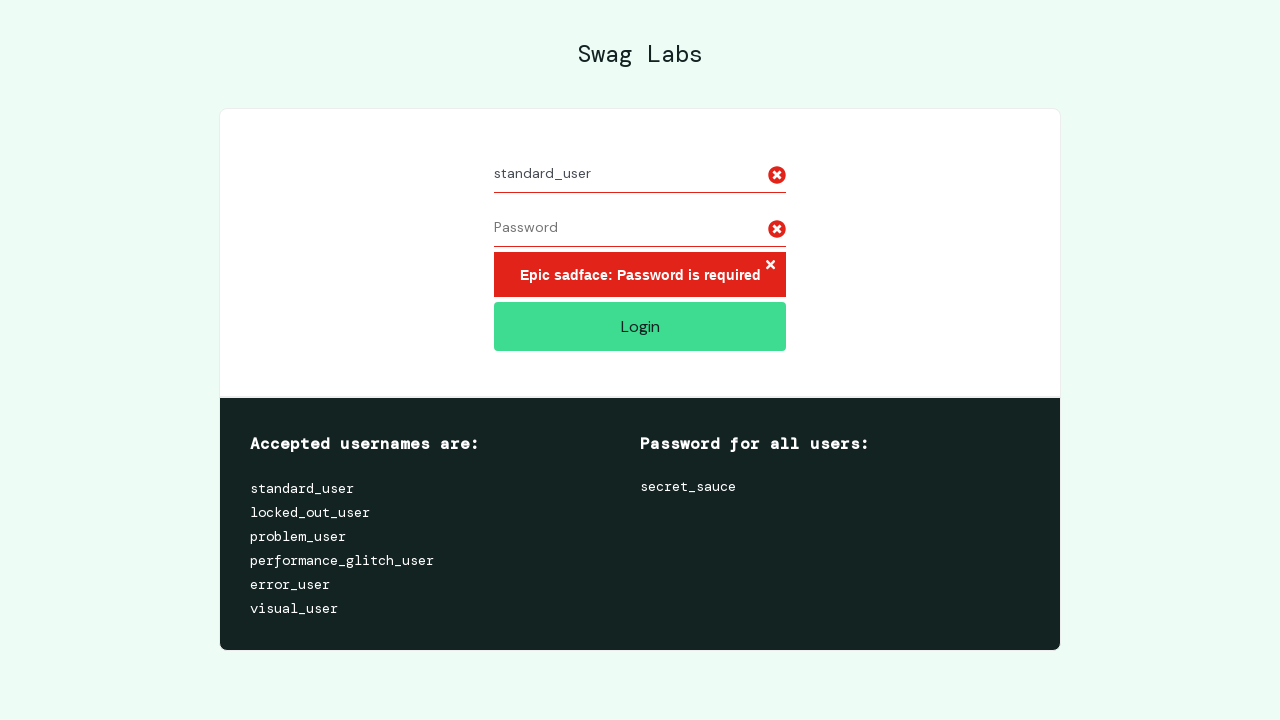

Error message displayed for empty password
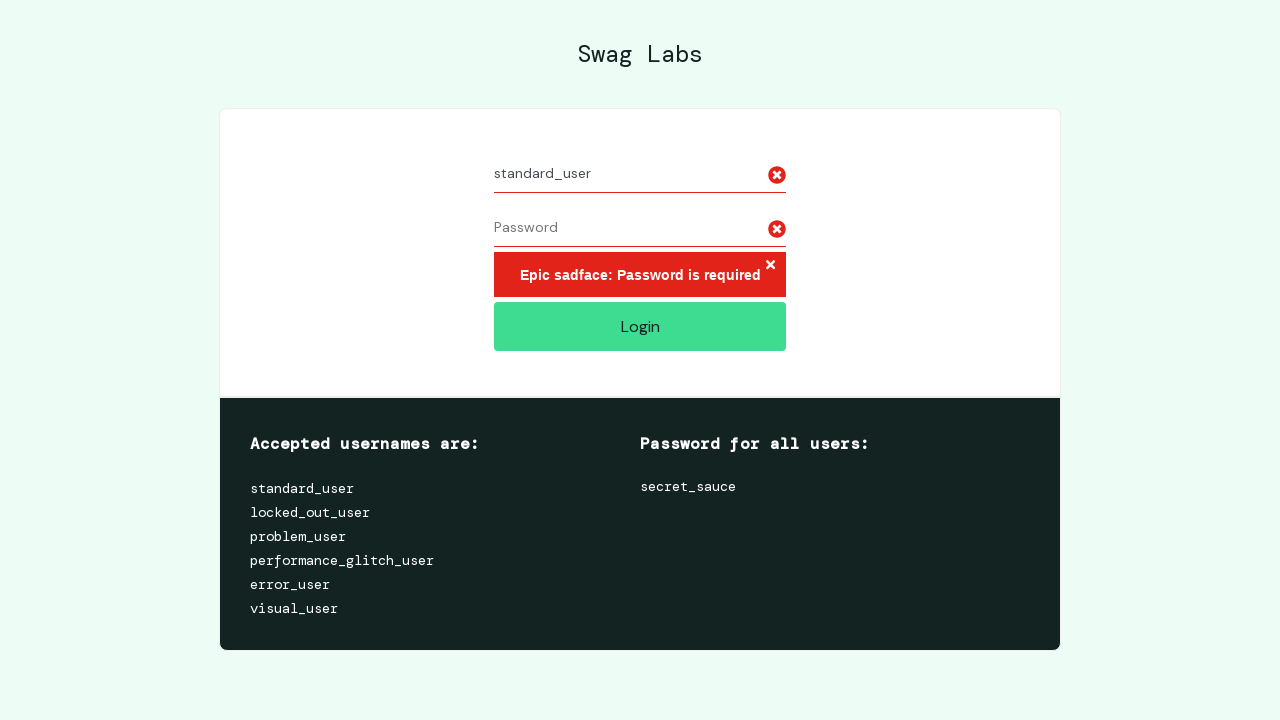

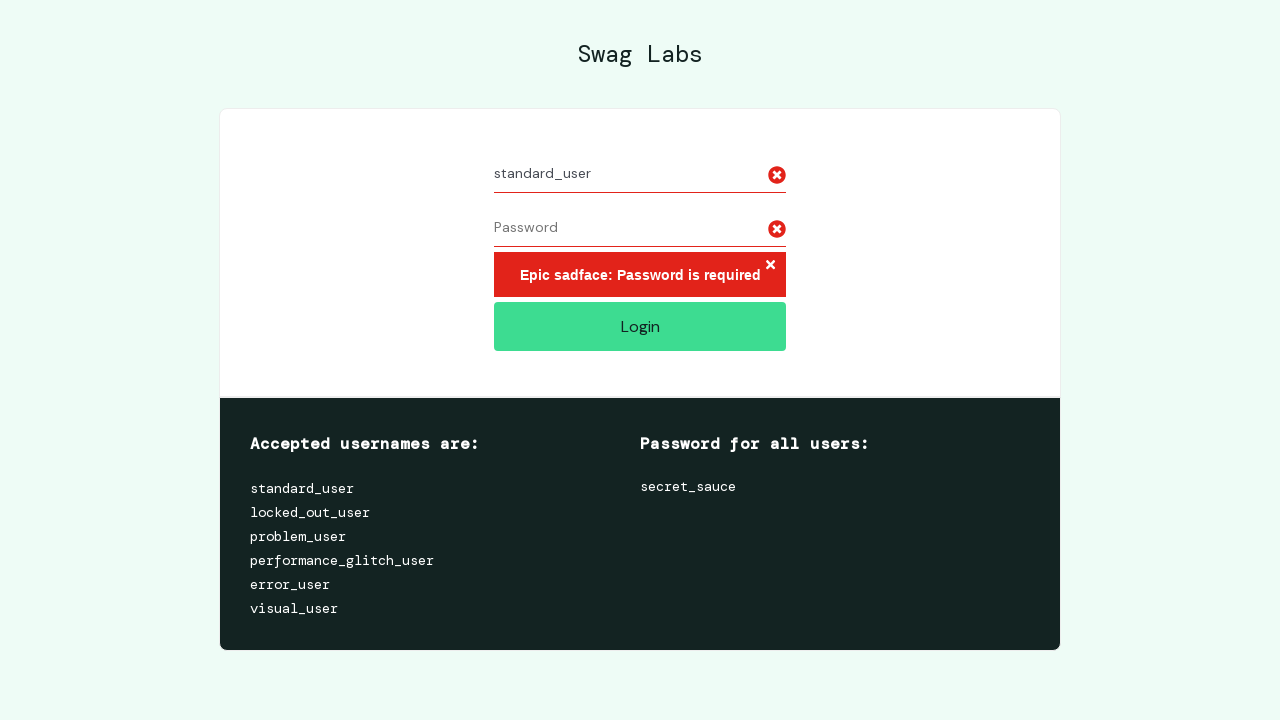